Navigates to a text comparison website to verify the page loads successfully

Starting URL: https://text-compare.com/

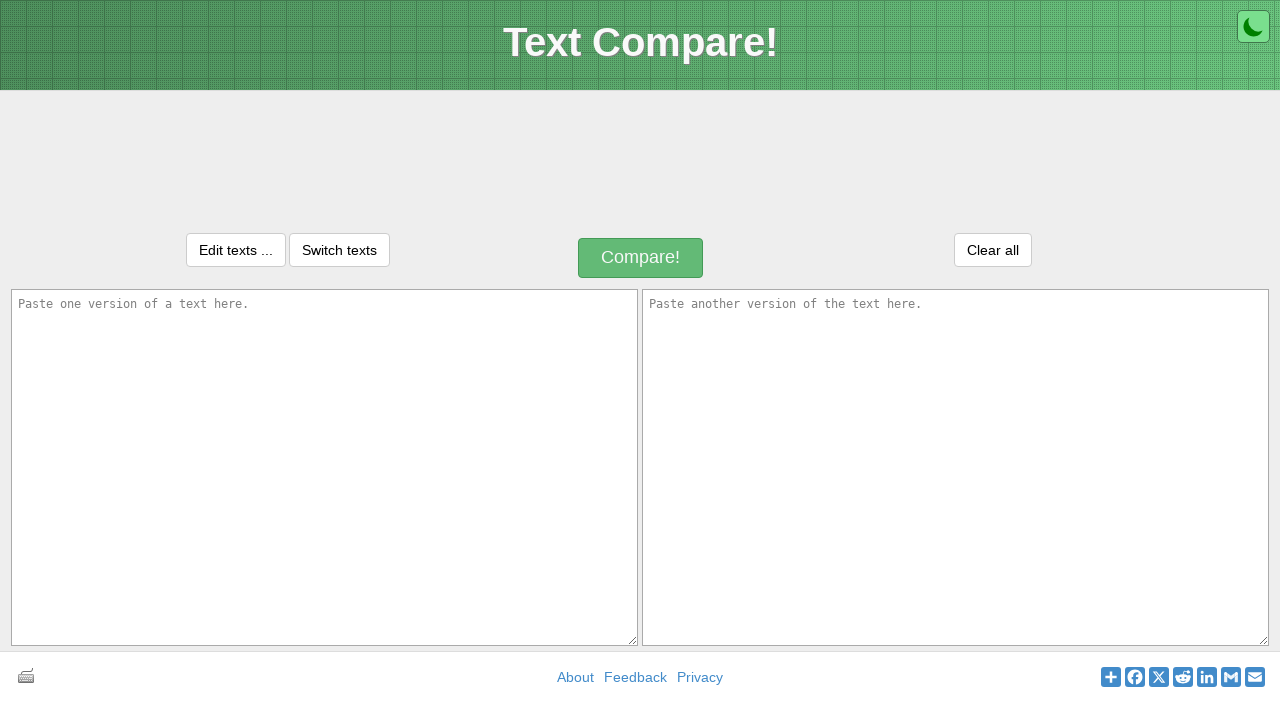

Waited for page to reach domcontentloaded state at https://text-compare.com/
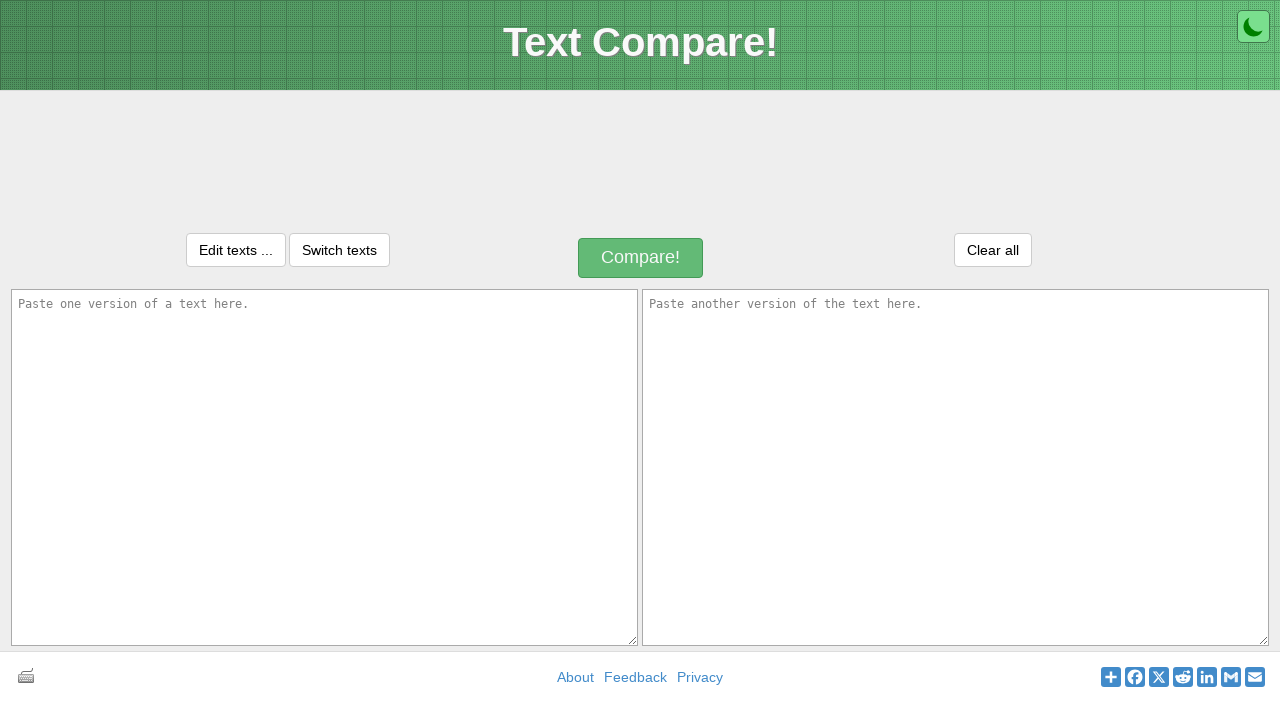

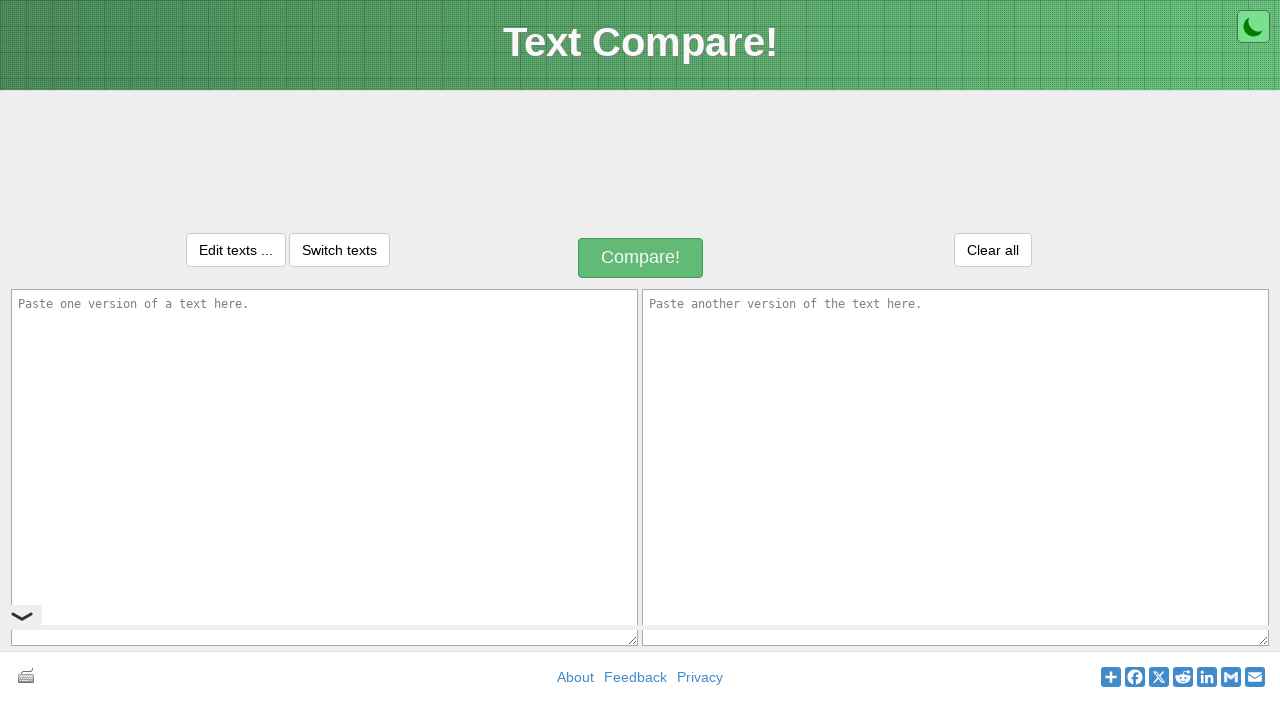